Tests drag and drop functionality by dragging an element and dropping it onto another element

Starting URL: https://jqueryui.com/droppable/

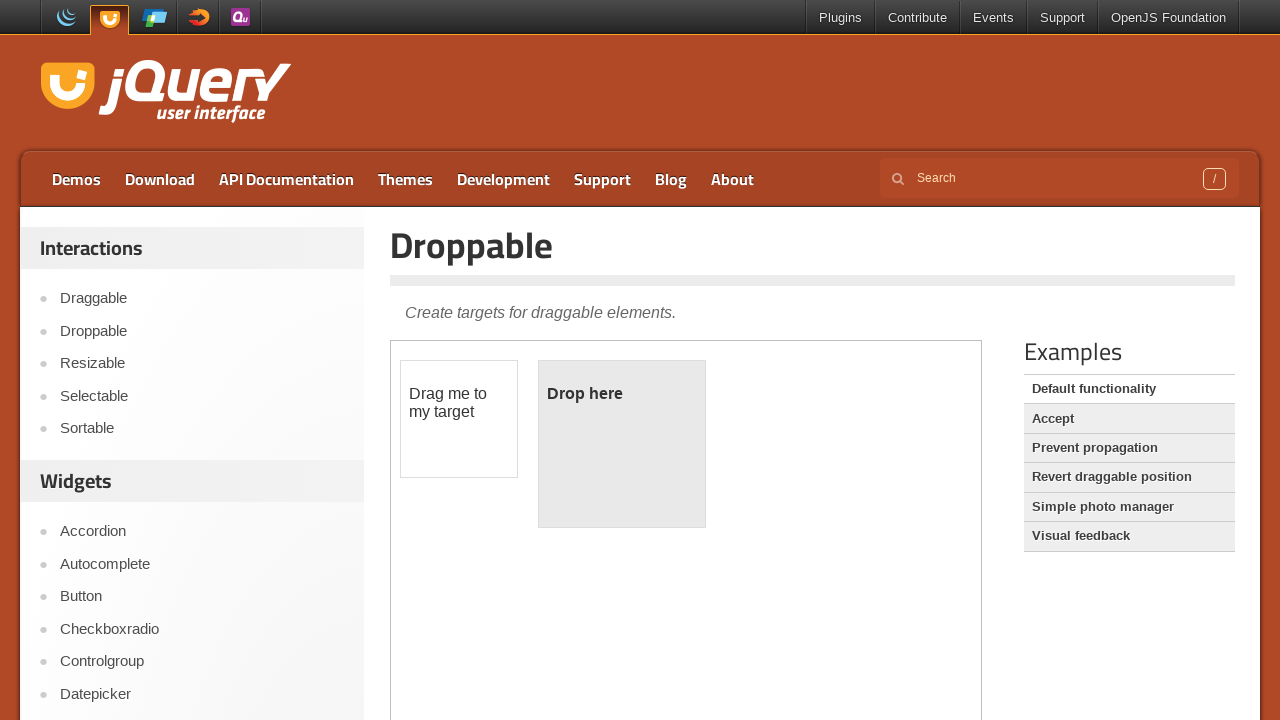

Navigated to jQuery UI droppable demo page
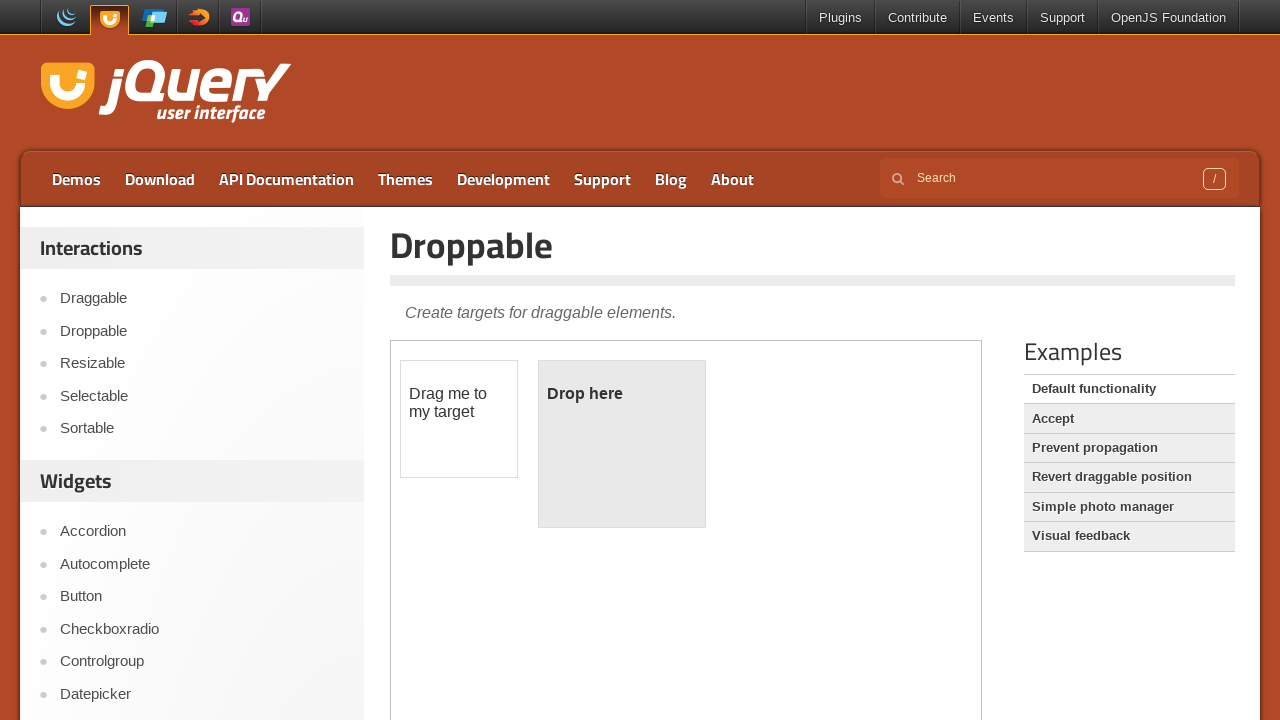

Located iframe containing draggable and droppable elements
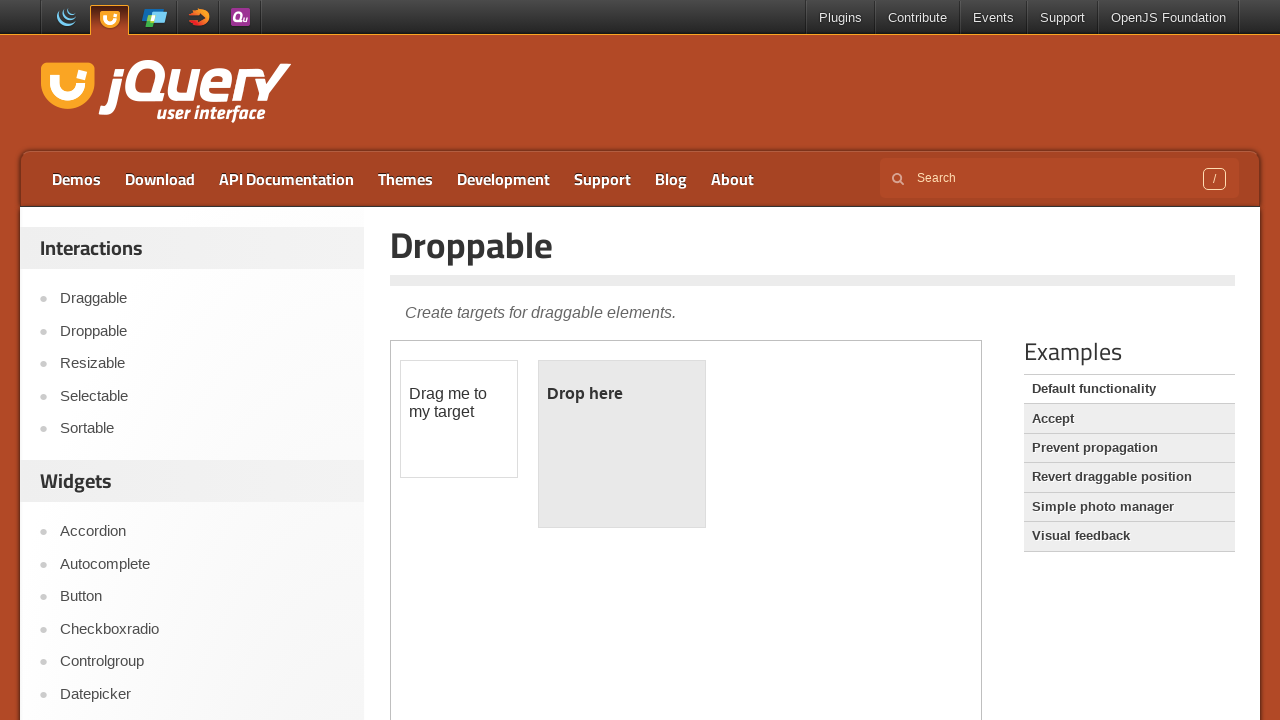

Dragged draggable element and dropped it onto droppable element at (622, 444)
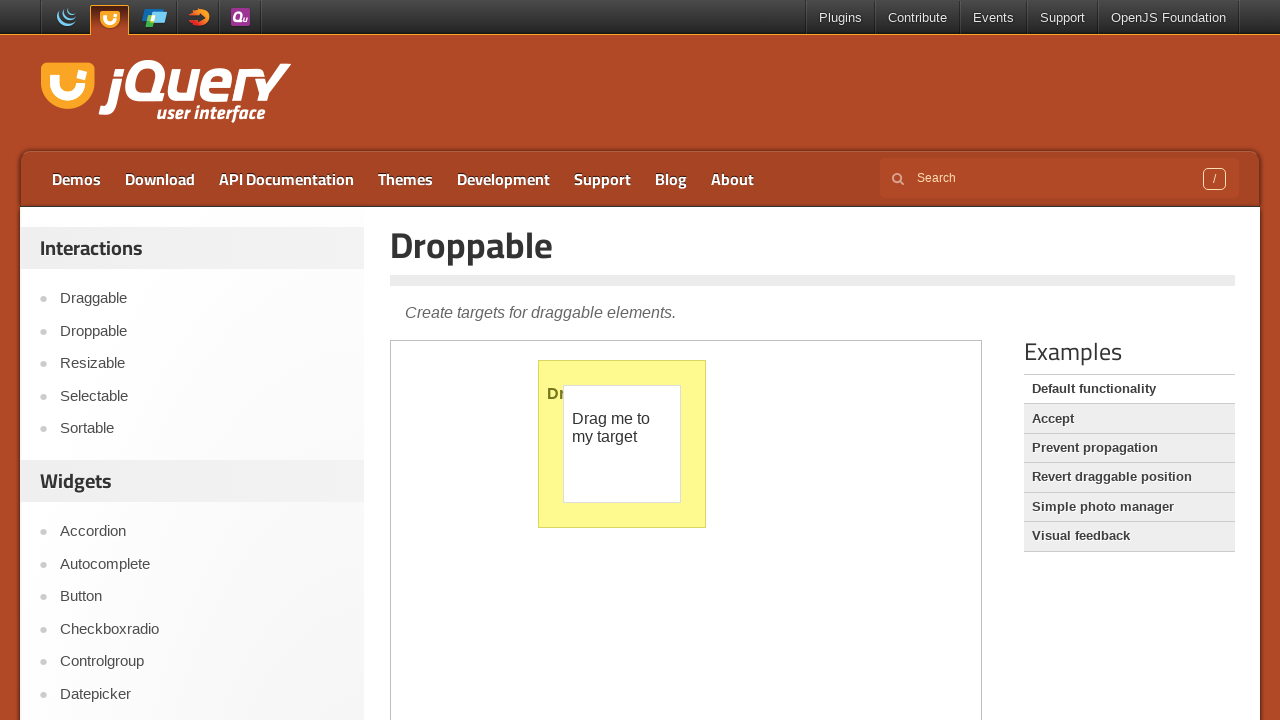

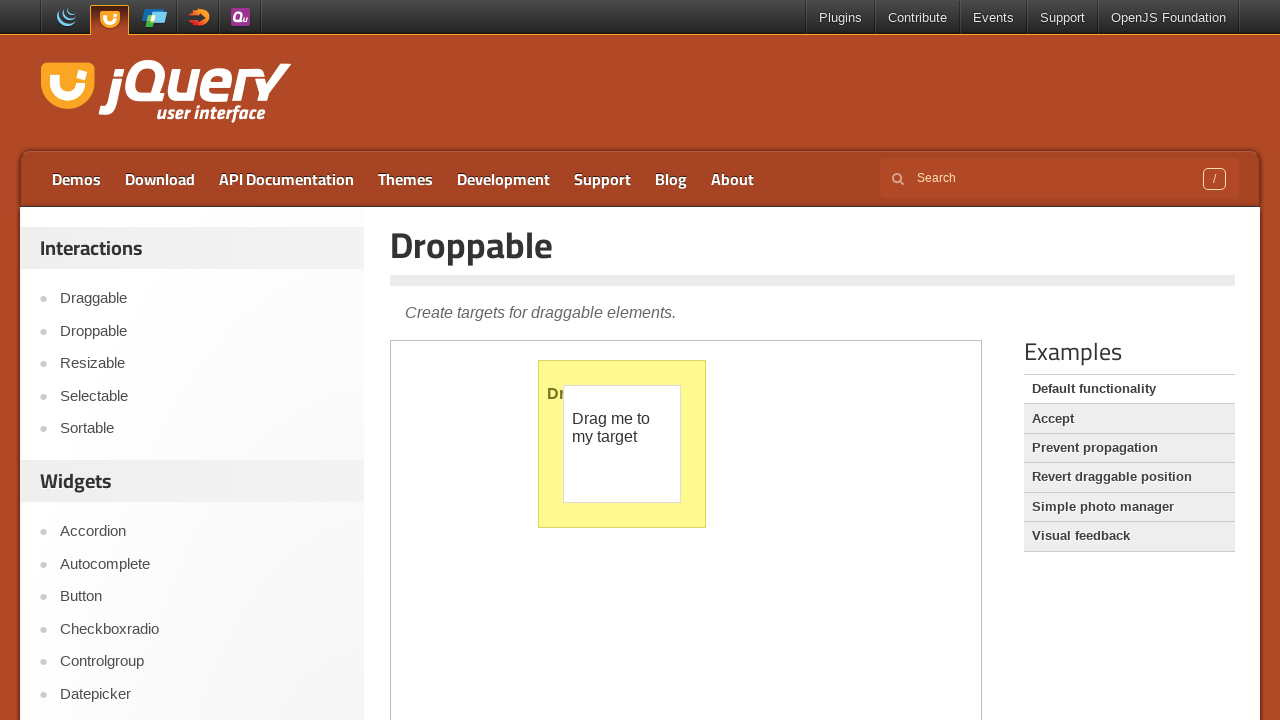